Navigates to RedBus website and maximizes the browser window. The original script takes a screenshot, but the core automation is simply loading the page.

Starting URL: https://www.redbus.in/

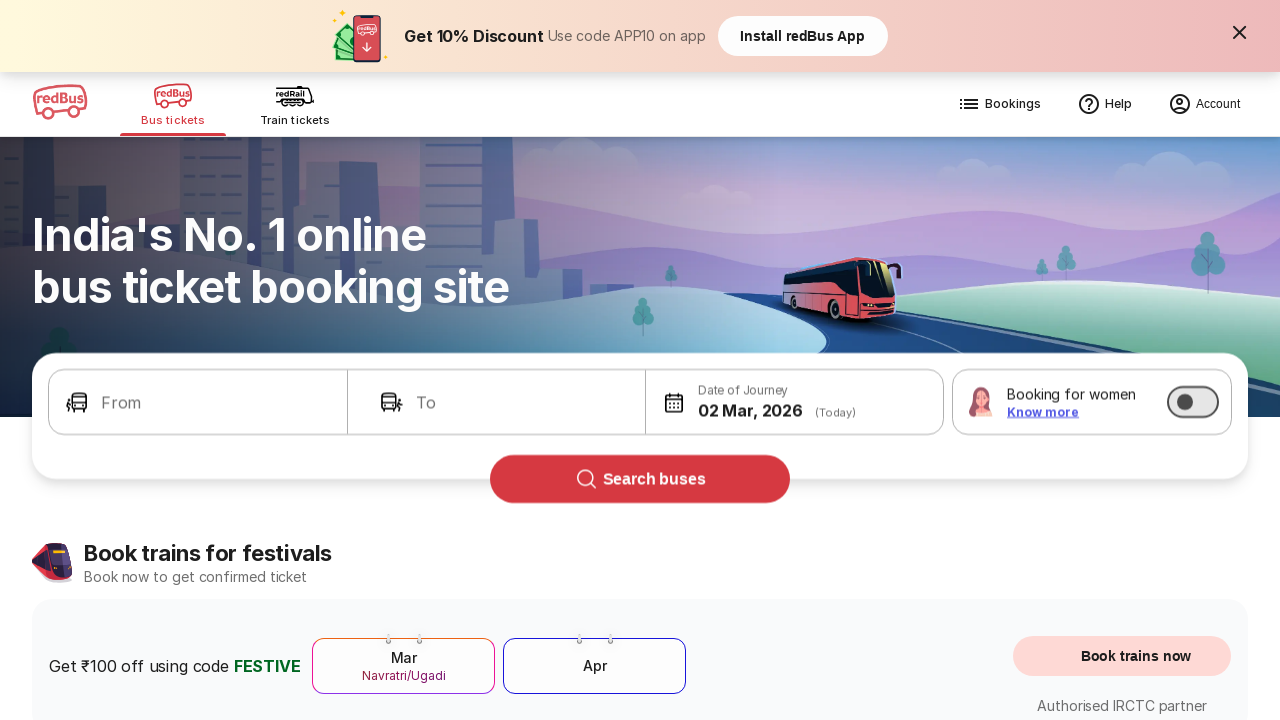

Set viewport size to 1920x1080
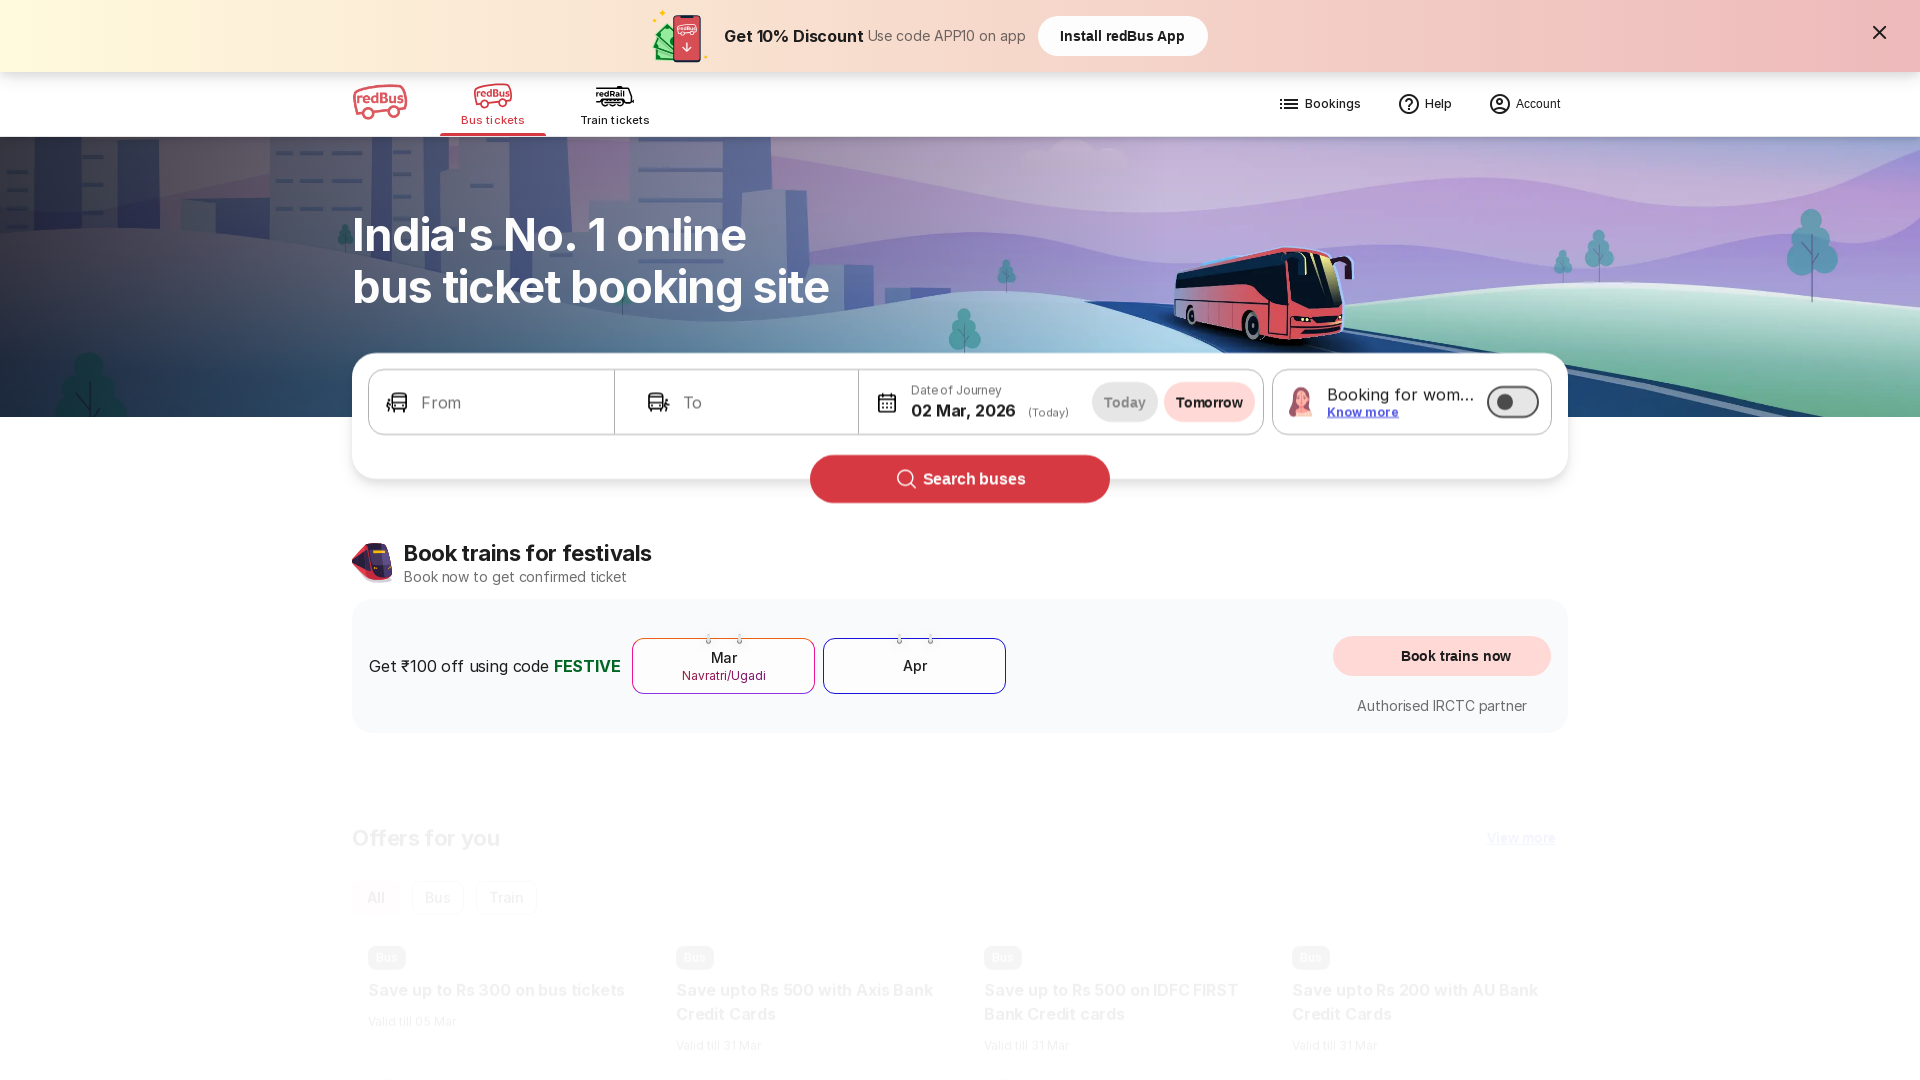

Page fully loaded (networkidle state reached)
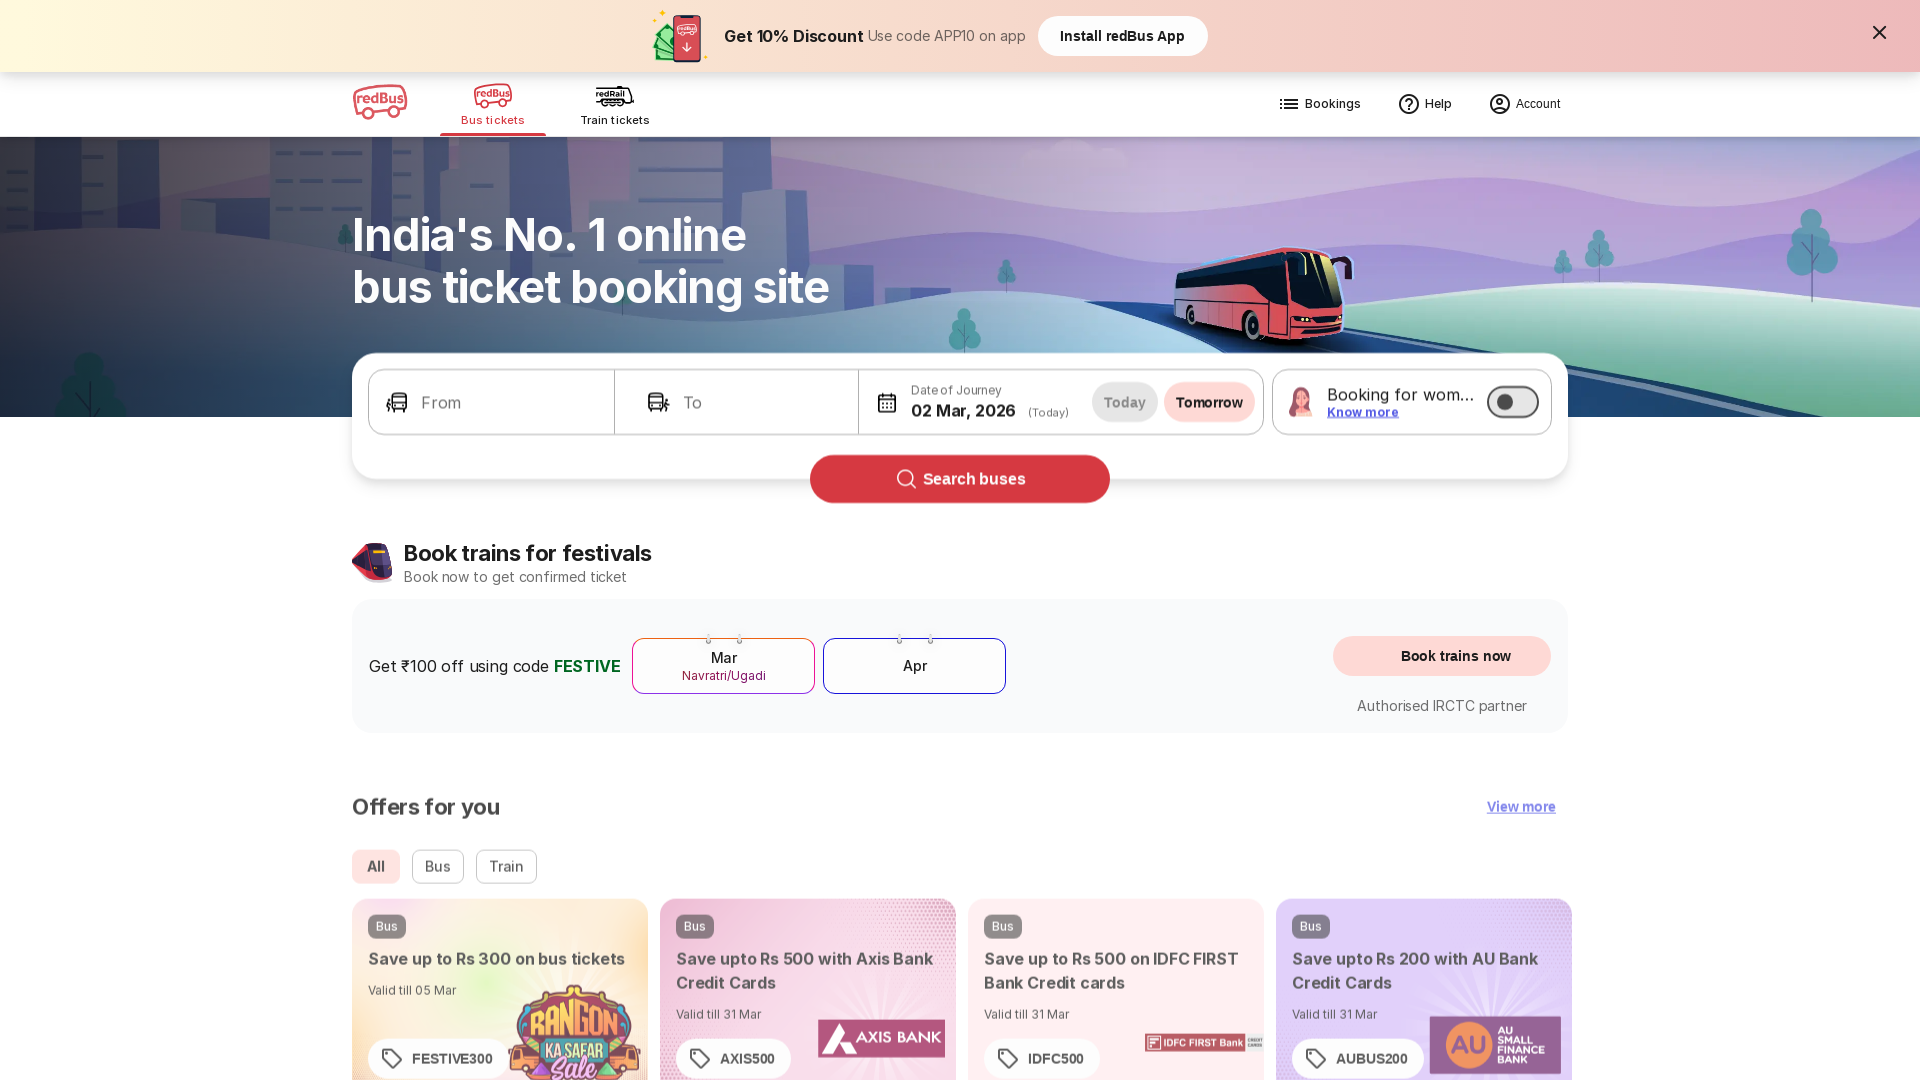

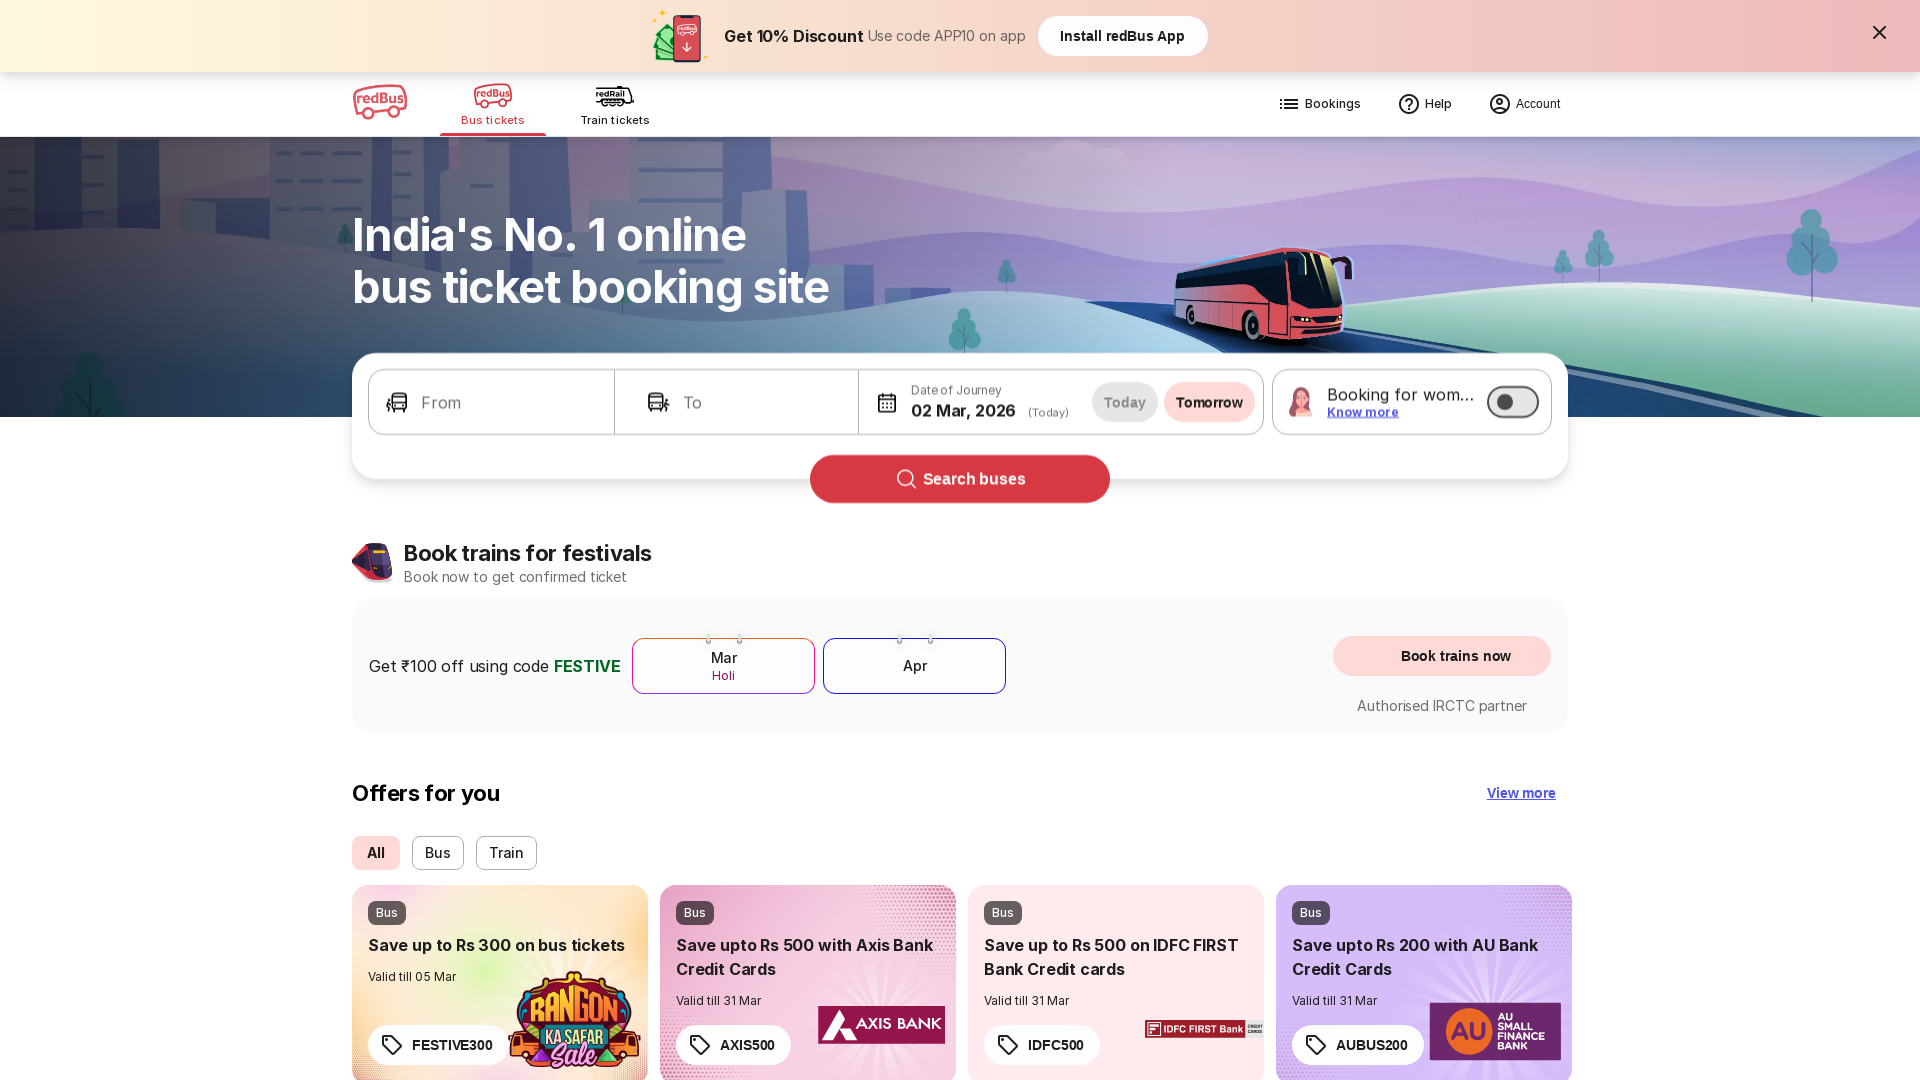